Tests drag and drop functionality by dragging an element and dropping it onto a target area

Starting URL: https://jqueryui.com/resources/demos/droppable/default.html

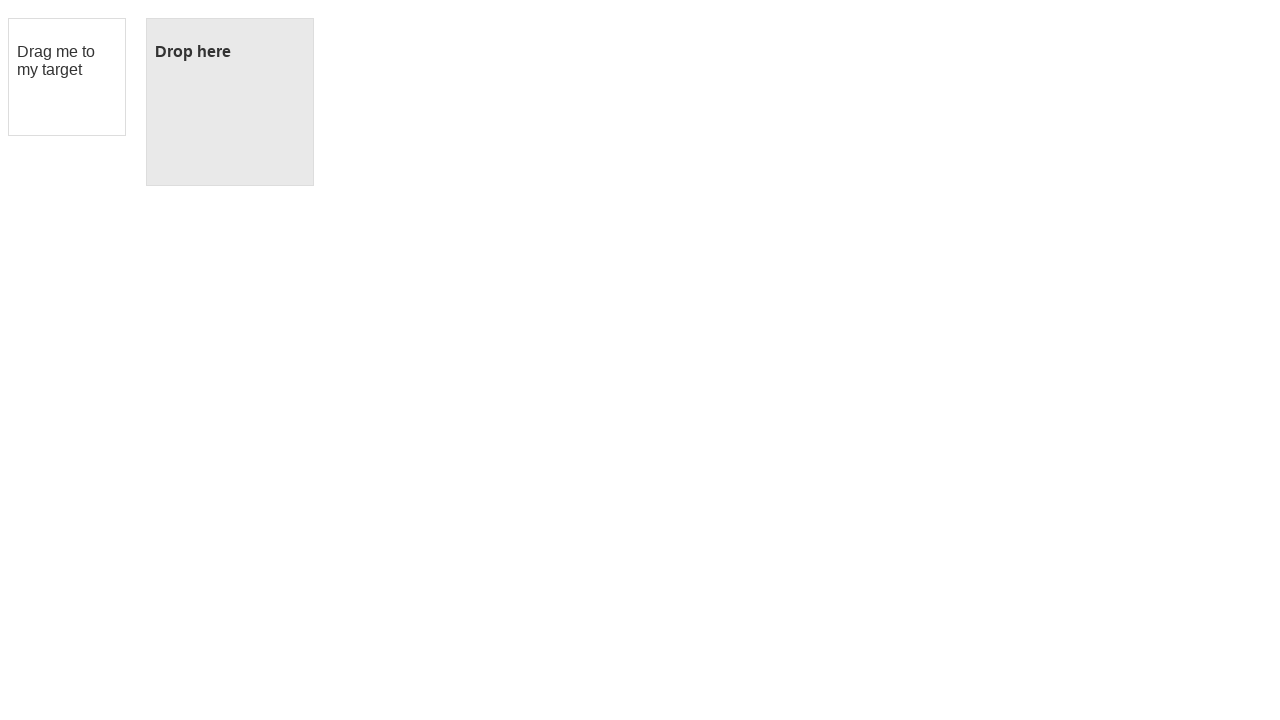

Located draggable element with ID 'draggable'
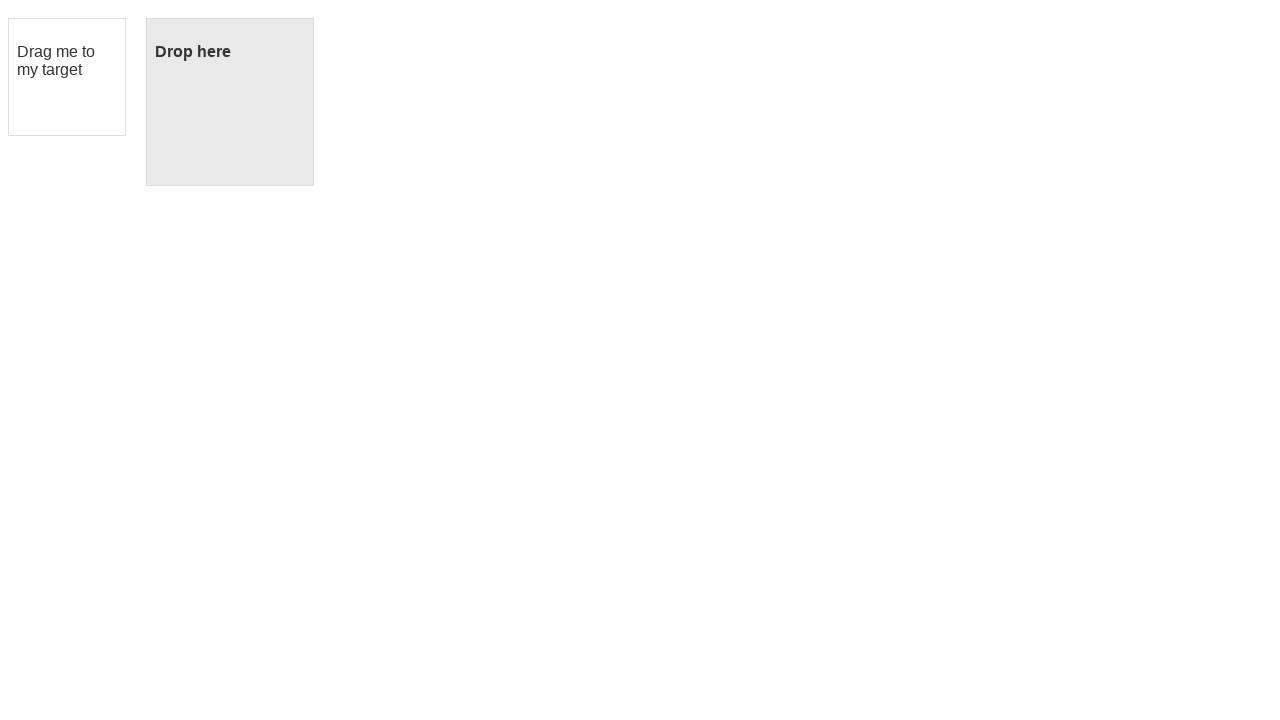

Located droppable target element with ID 'droppable'
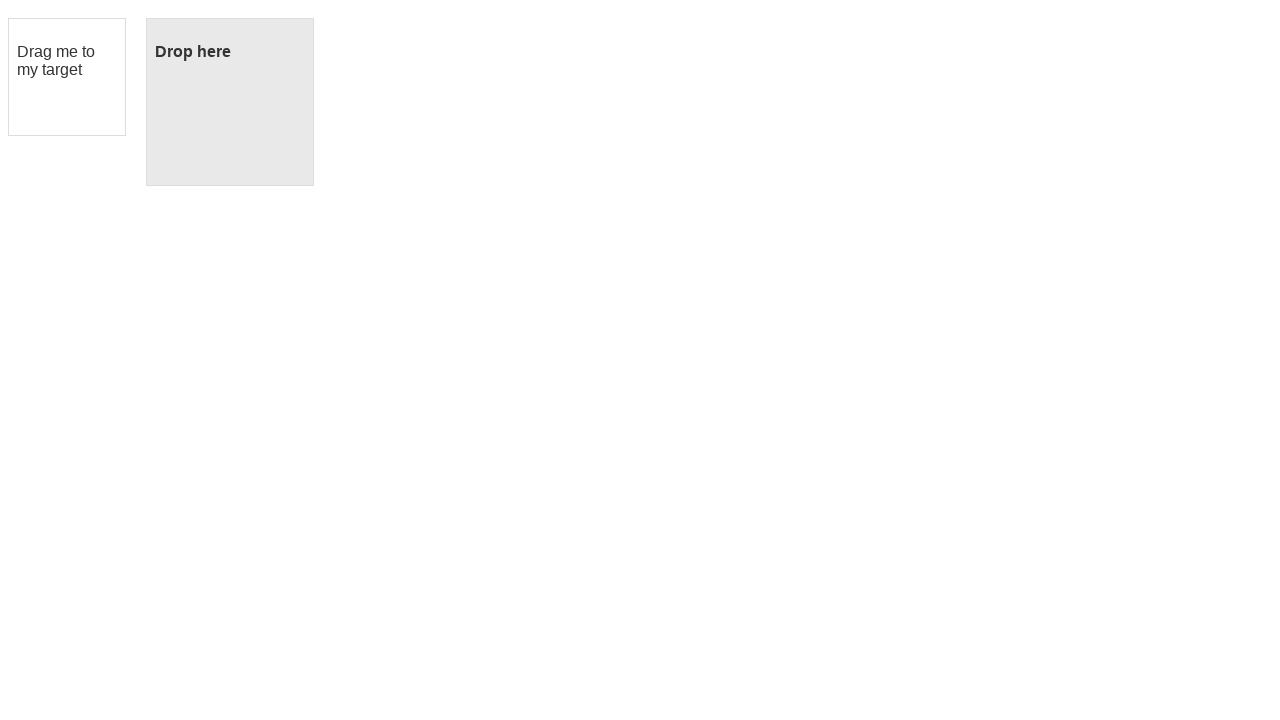

Dragged draggable element and dropped it onto droppable target area at (230, 102)
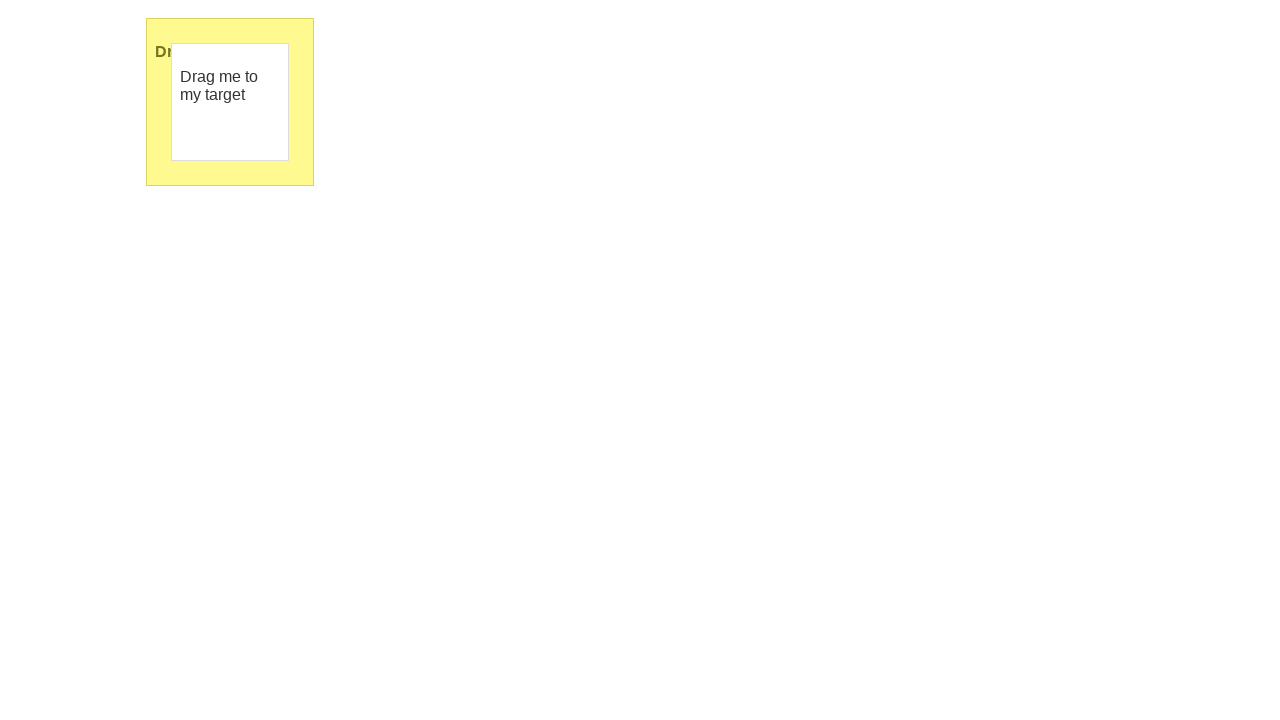

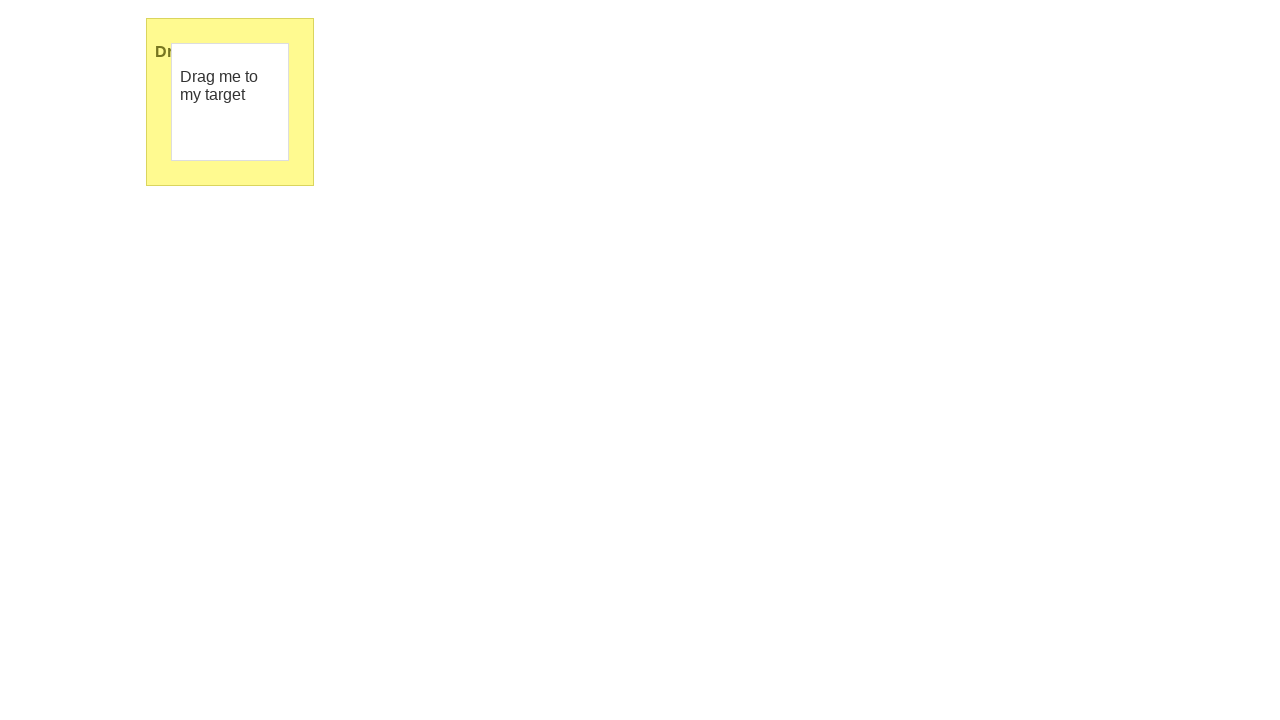